Finds a link by its text (calculated mathematical expression), clicks it, then fills out a registration form with personal information and submits it

Starting URL: http://suninjuly.github.io/find_link_text

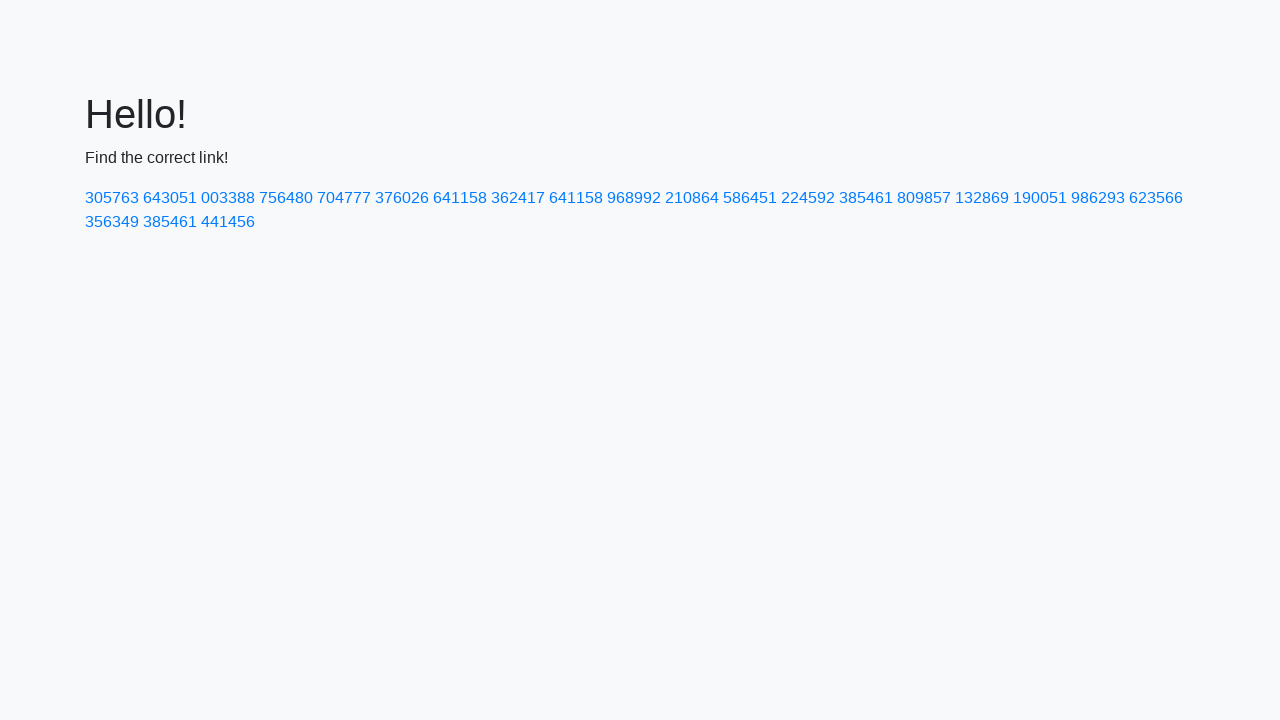

Calculated link text: 224592
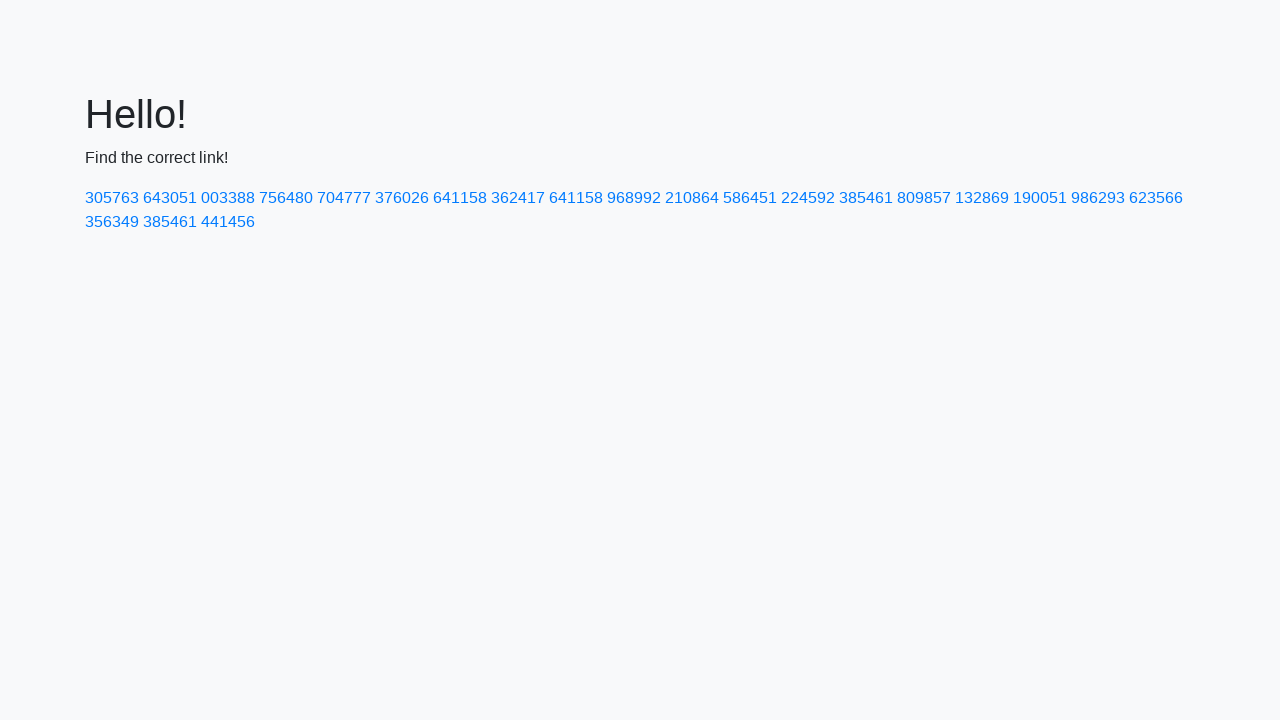

Clicked link with text '224592' at (808, 198) on a:has-text('224592')
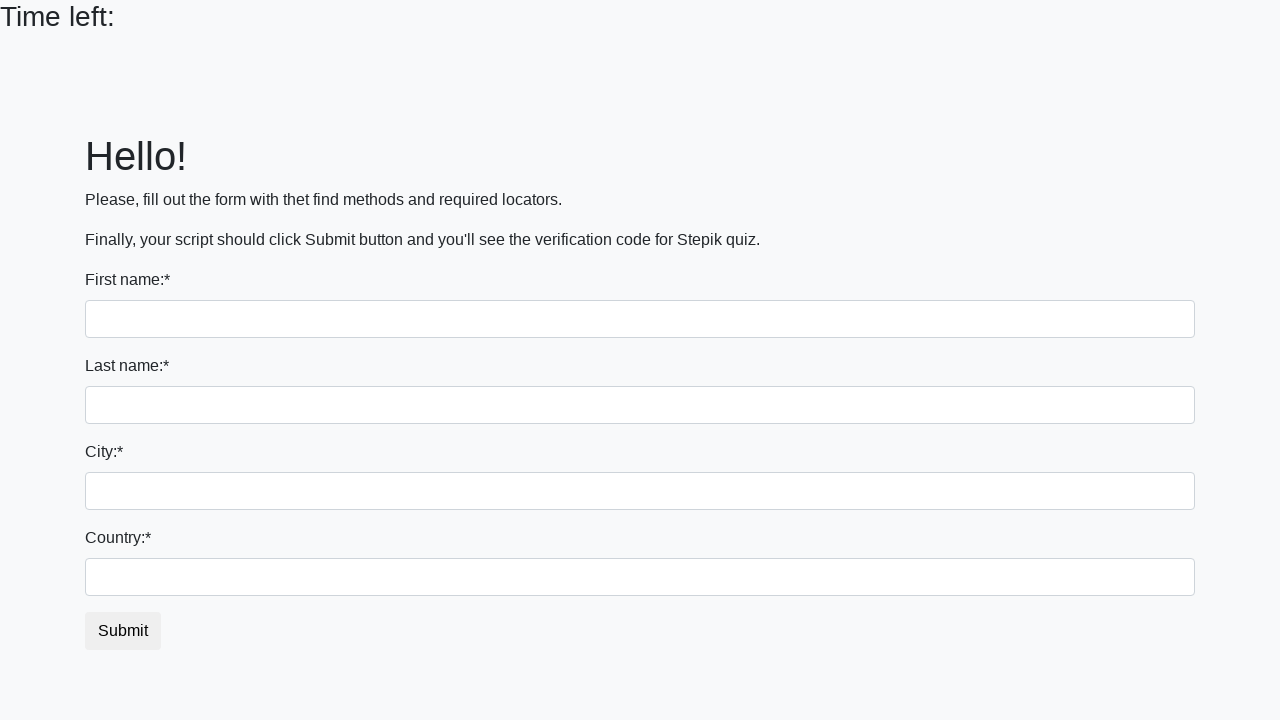

Filled first name field with 'Ivan' on input:first-of-type
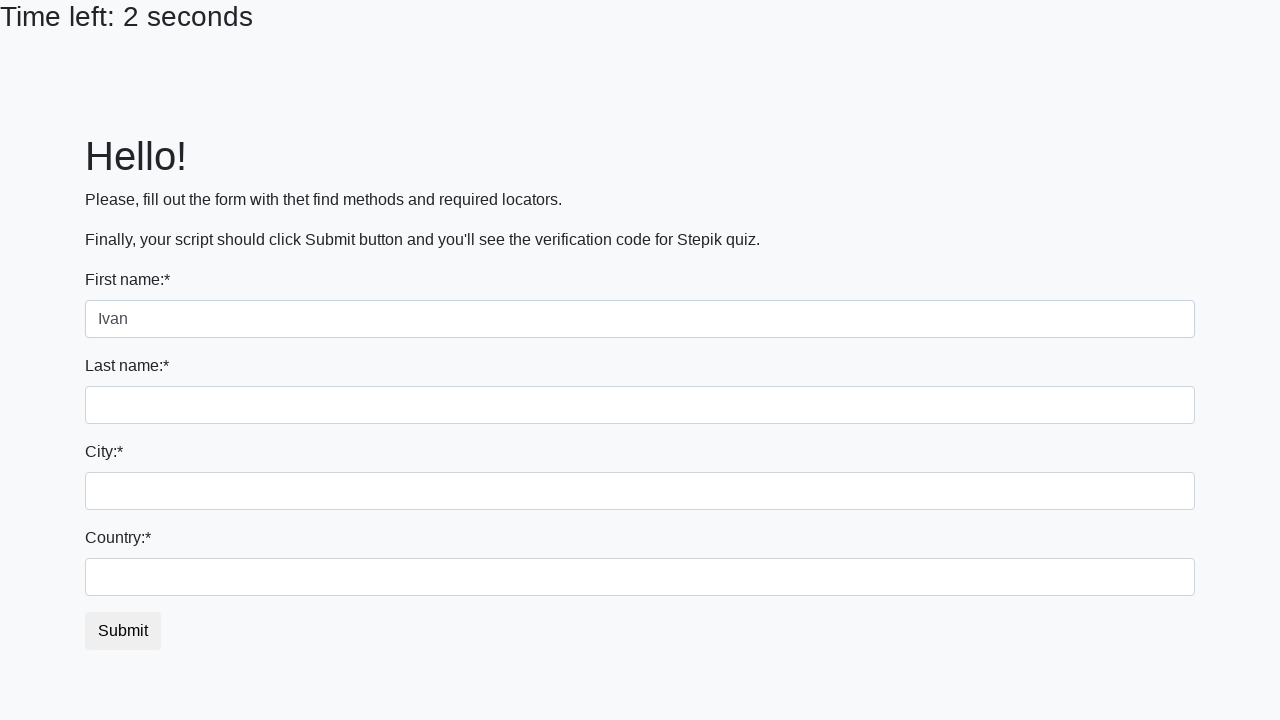

Filled last name field with 'Petrov' on input[name='last_name']
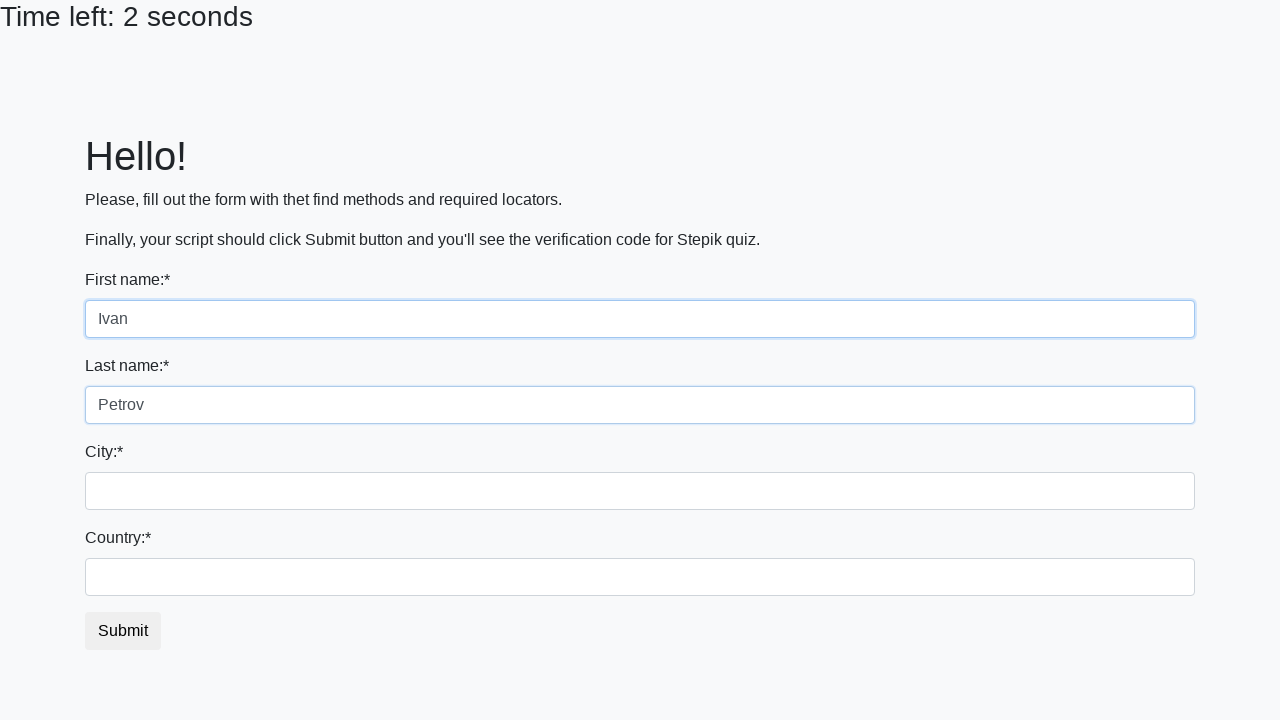

Filled city field with 'Smolensk' on .city
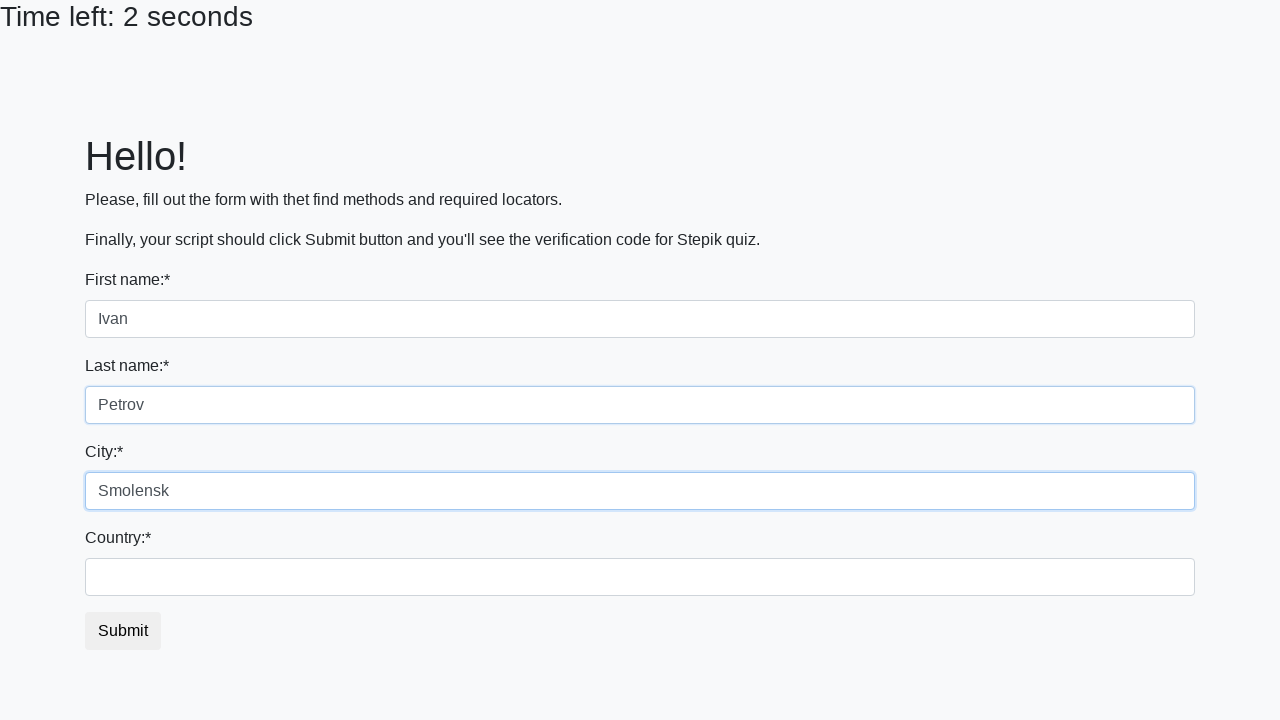

Filled country field with 'Russia' on #country
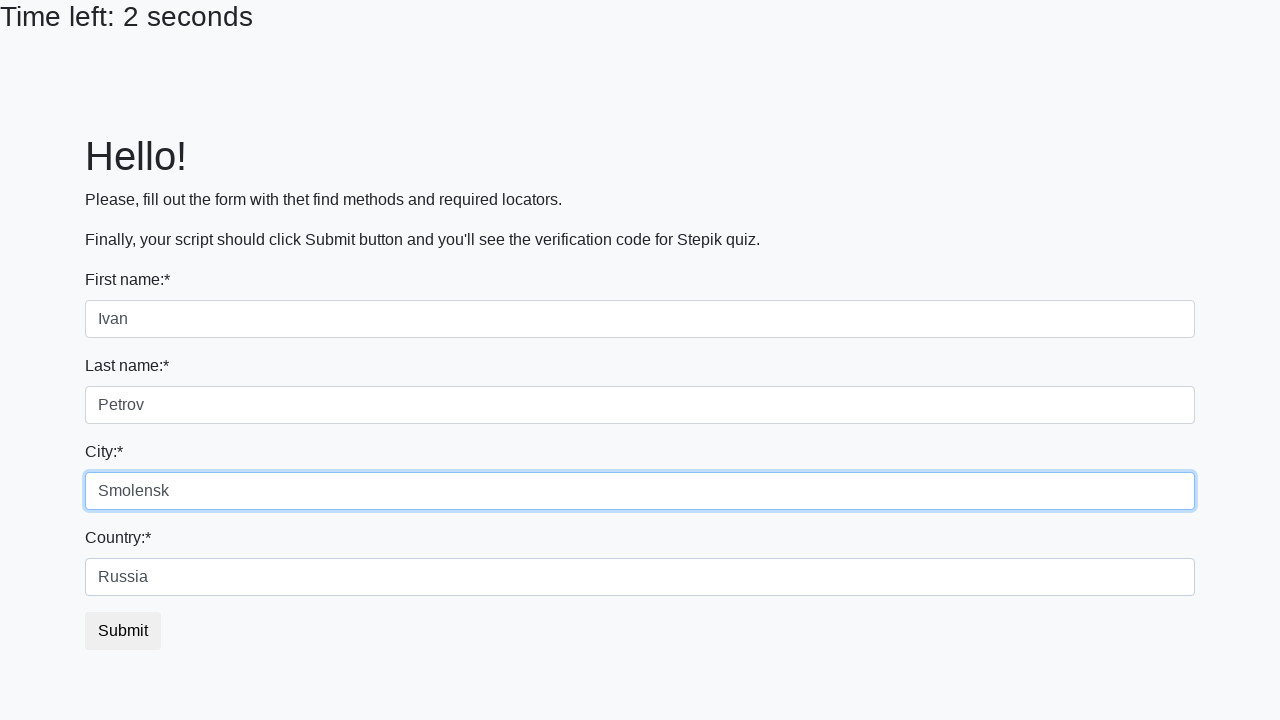

Clicked submit button to register at (123, 631) on button.btn
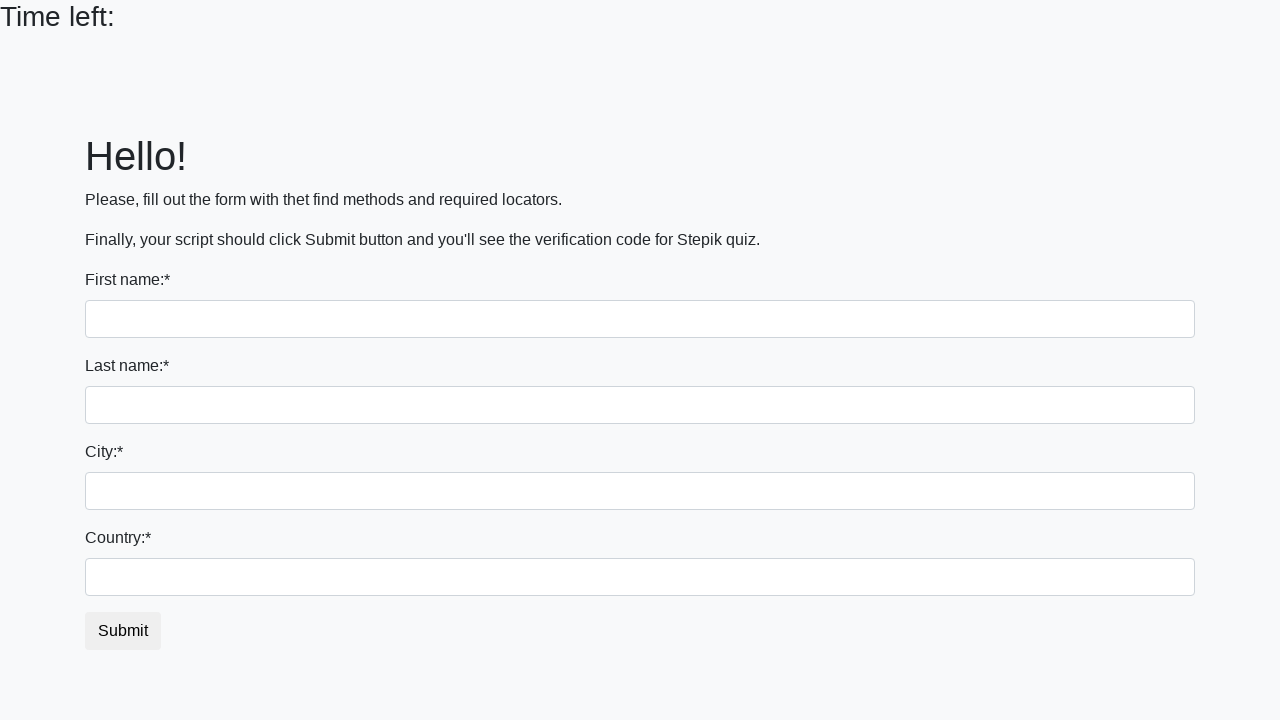

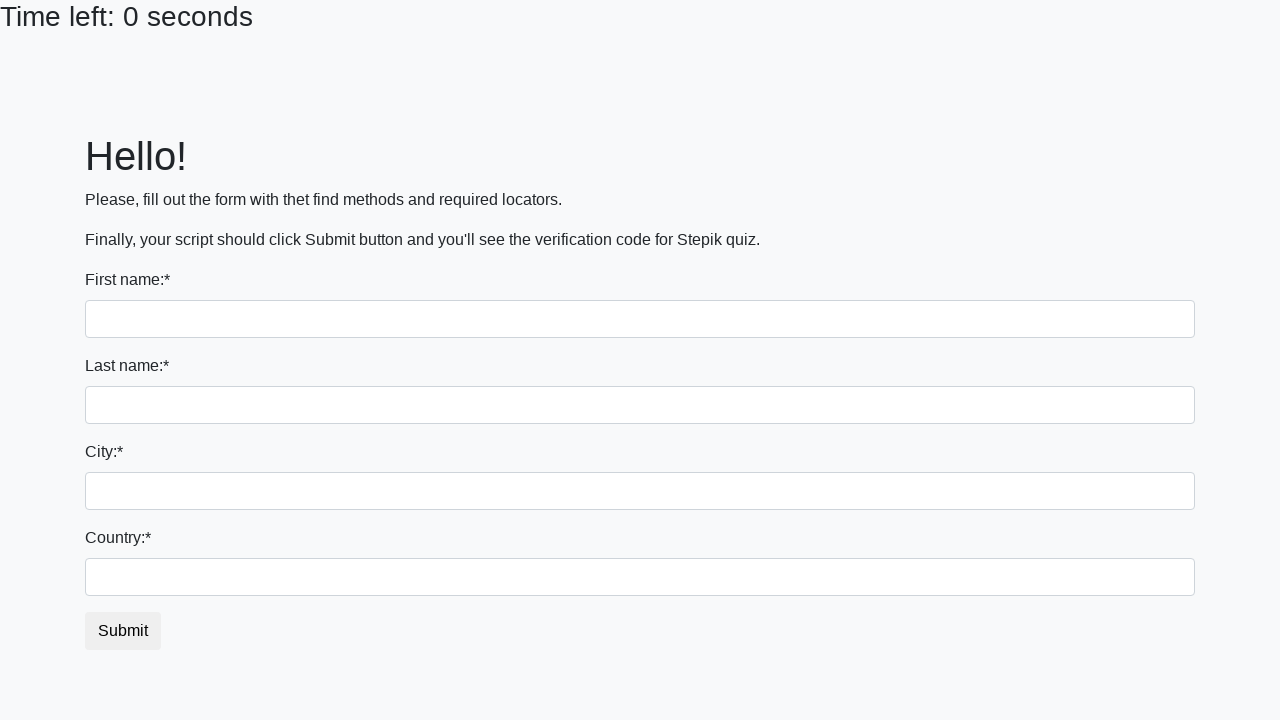